Tests commenting functionality by clicking comment button, entering text, and submitting a comment on the first post

Starting URL: https://software-testing-ten.vercel.app/community

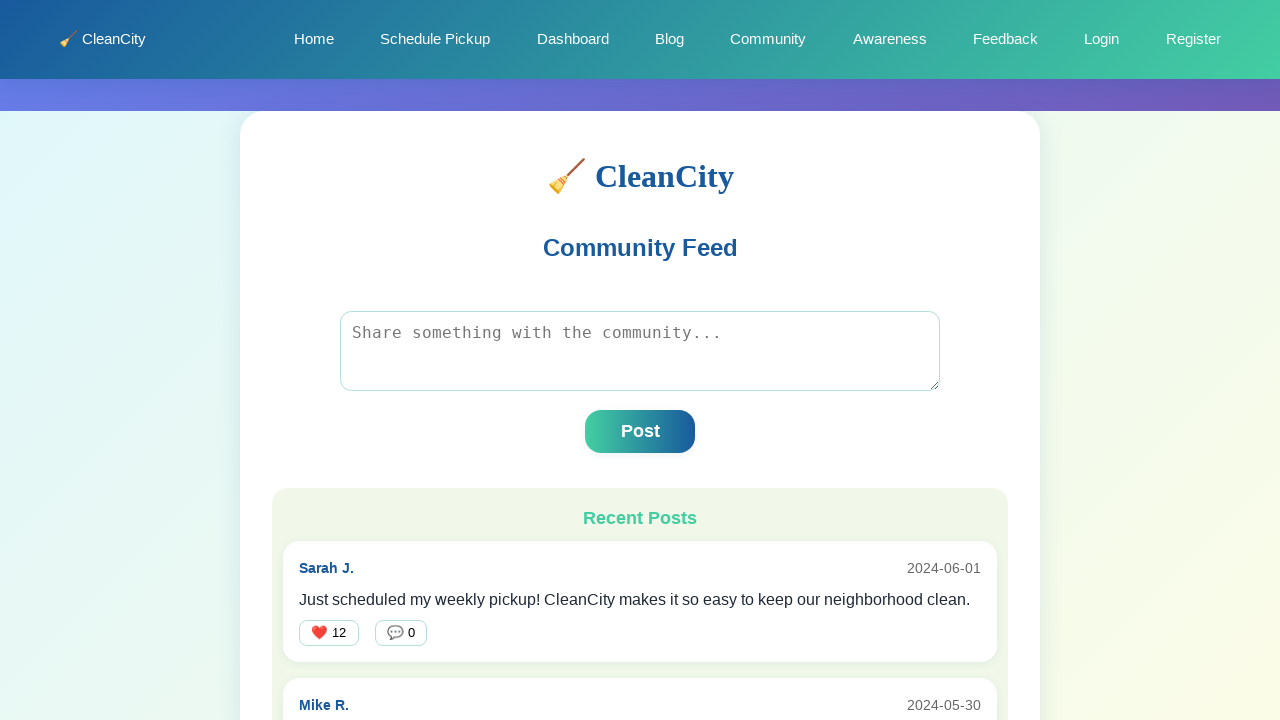

Clicked comment button on the first post at (401, 633) on xpath=//article[1]//div[2]//button[2]
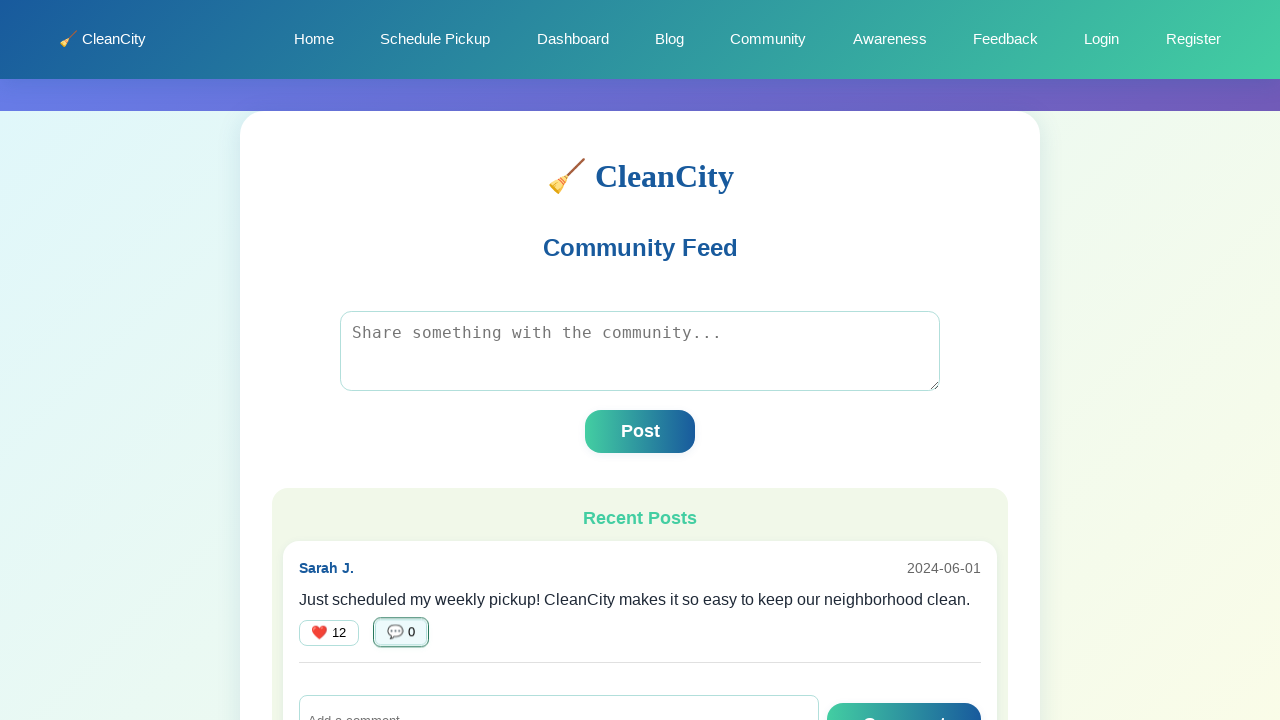

Entered comment text in the comment input field on input[placeholder='Add a comment...']
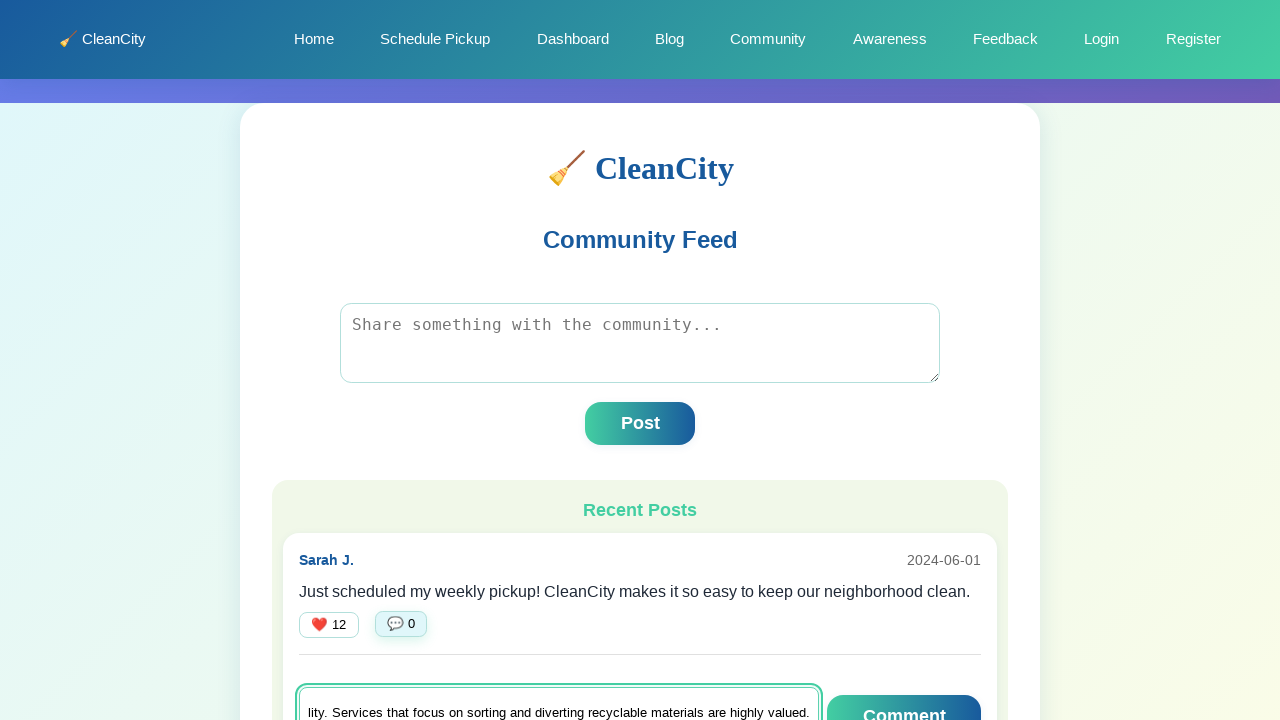

Clicked the Comment button to submit the comment at (904, 699) on xpath=//button[normalize-space()='Comment']
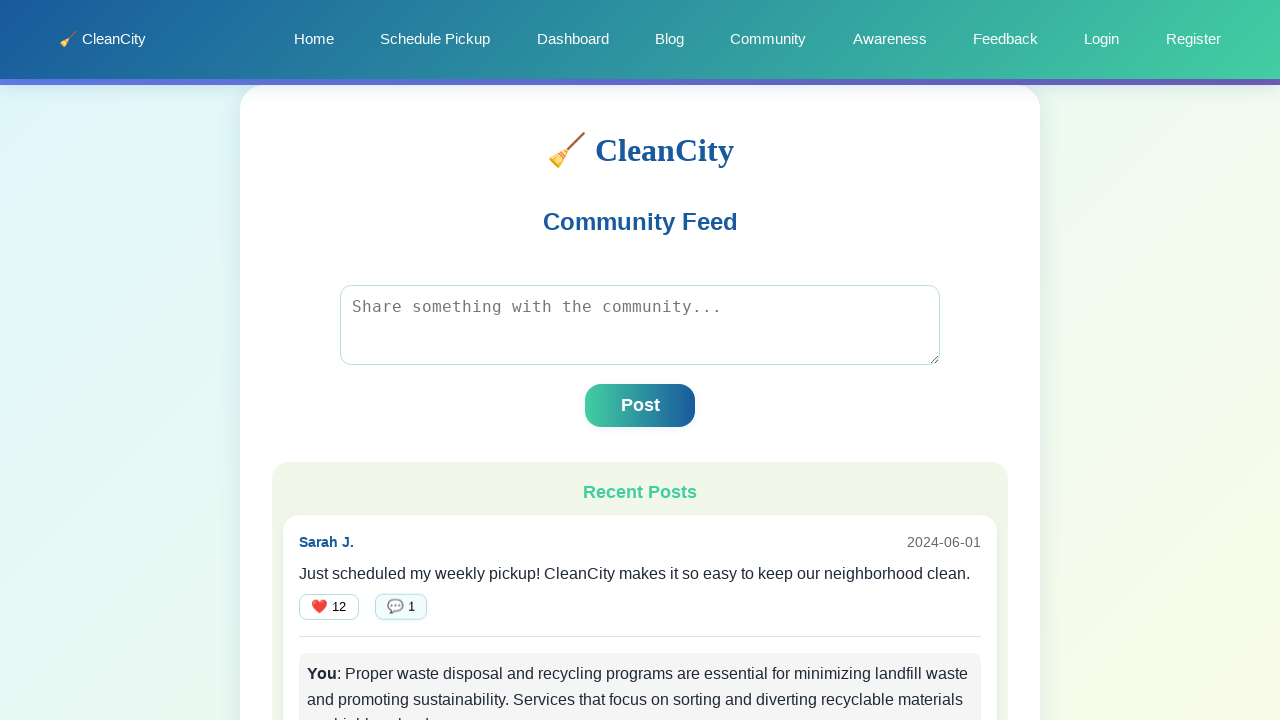

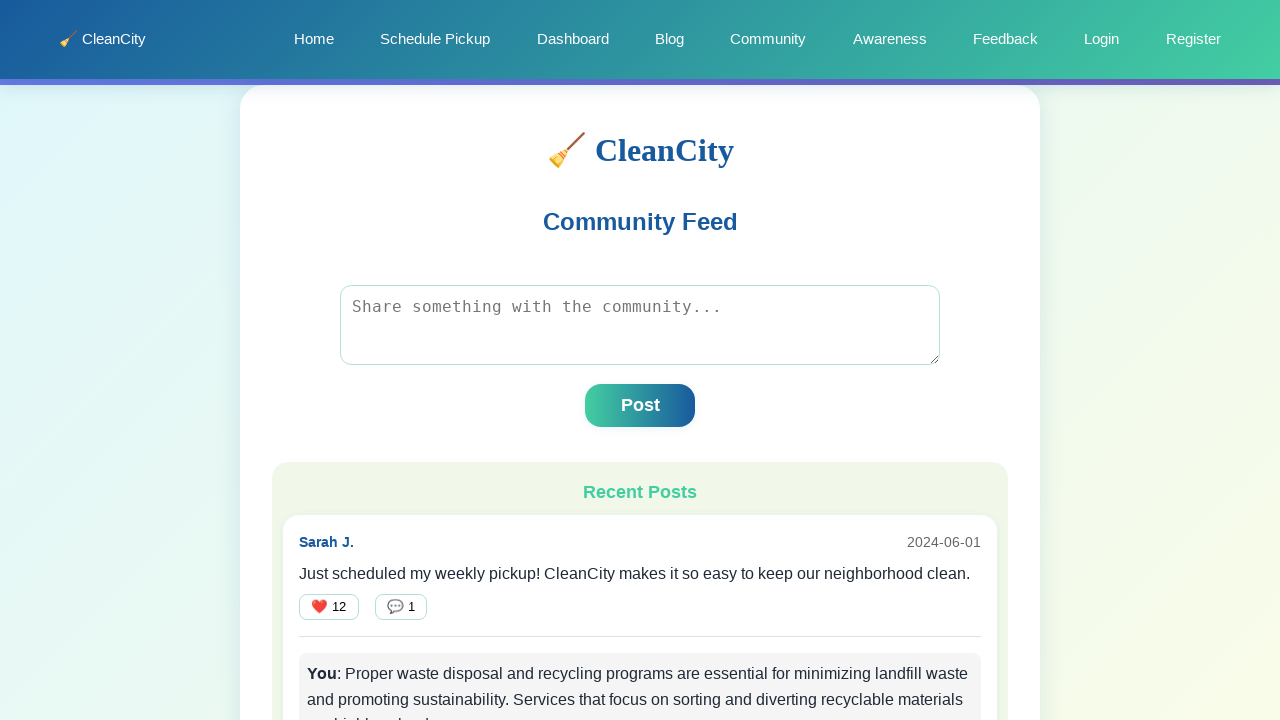